Tests jQuery UI slider functionality by dragging the slider handle horizontally by 100 pixels

Starting URL: https://jqueryui.com/slider/

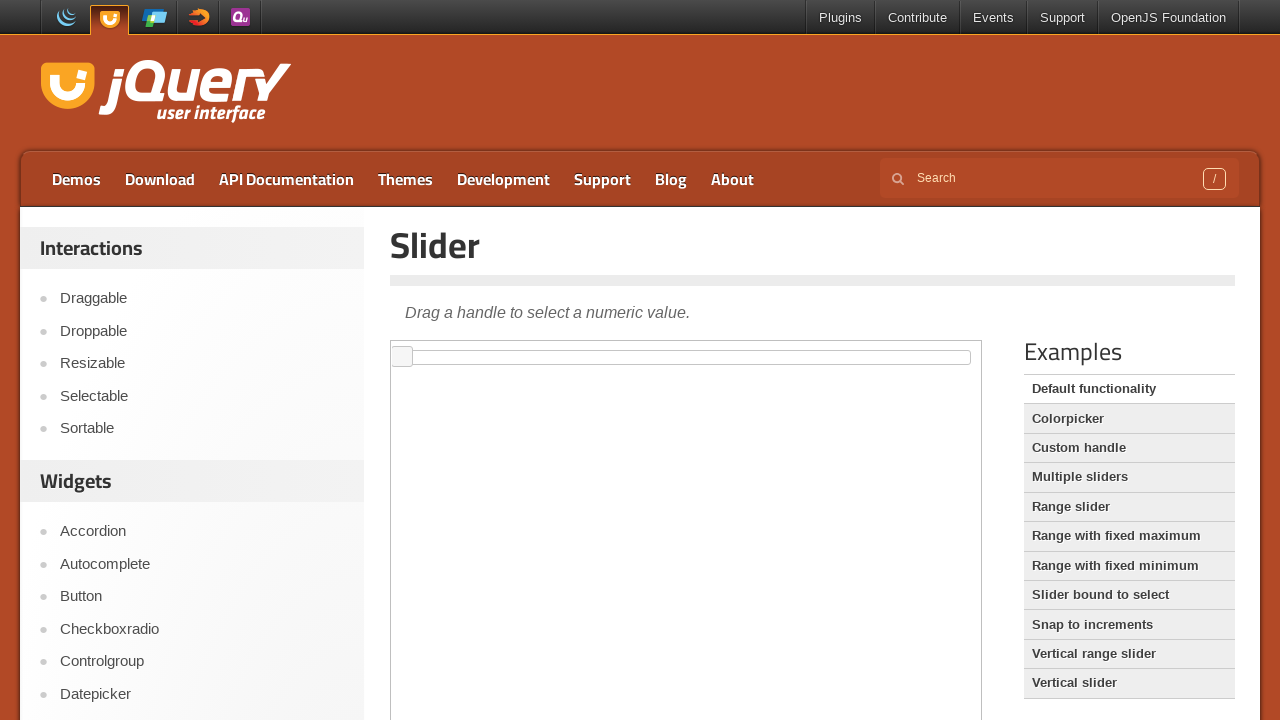

Located the iframe containing the jQuery UI slider
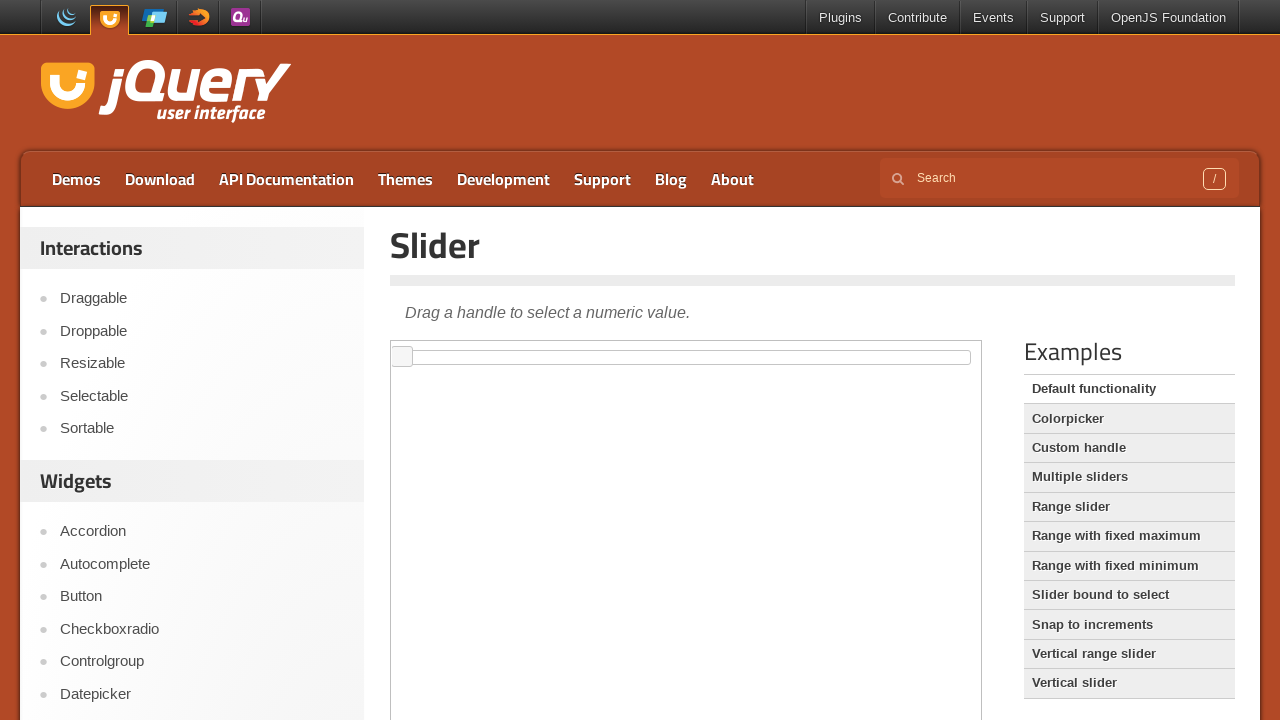

Located the slider handle element
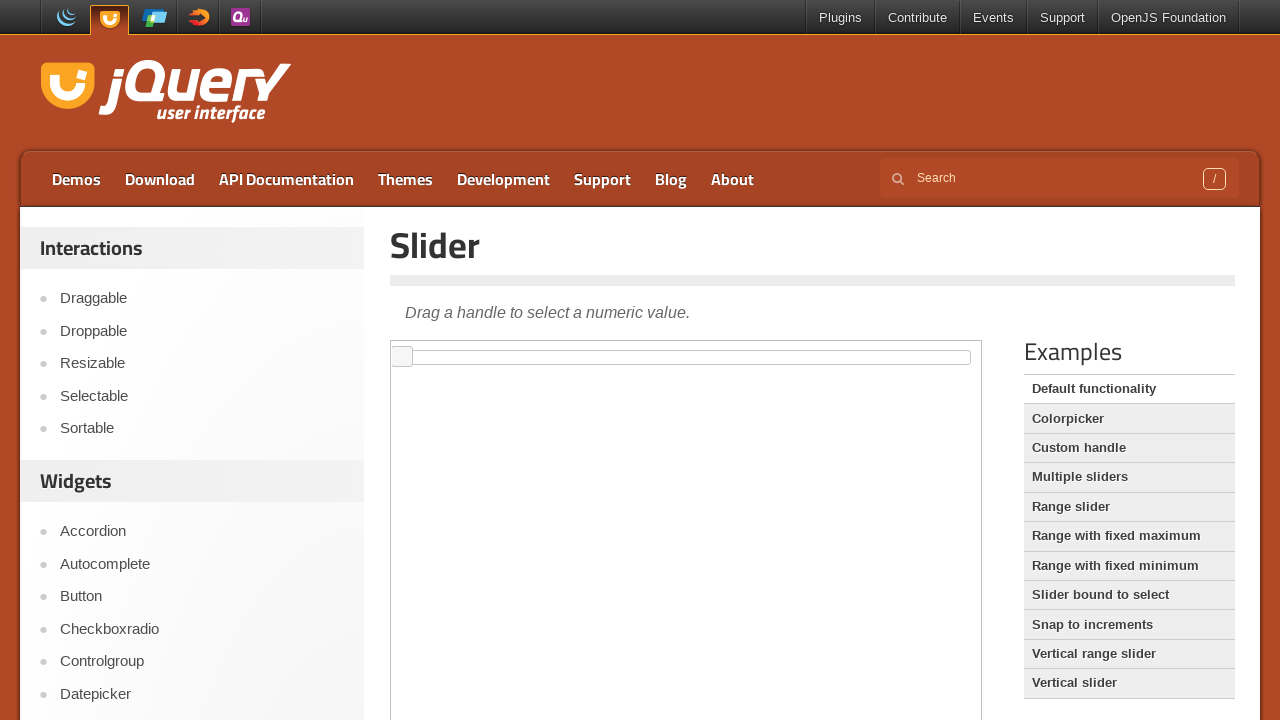

Retrieved bounding box coordinates of the slider handle
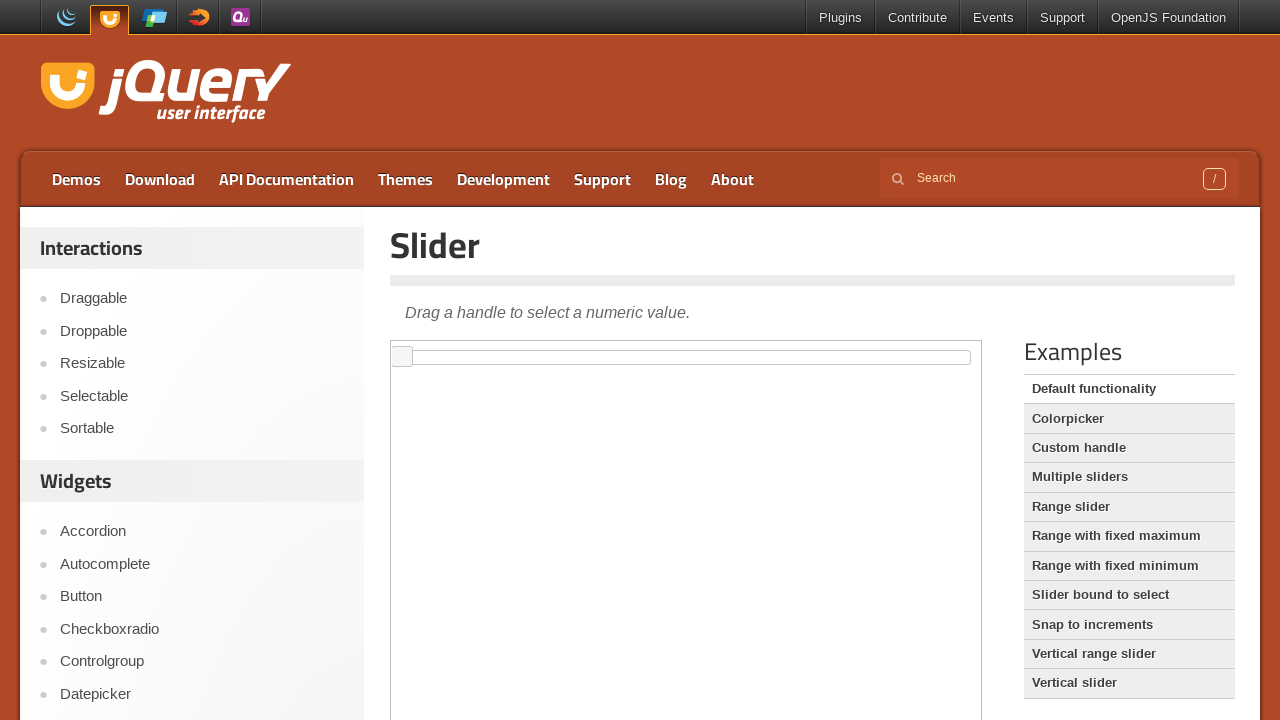

Moved mouse to the center of the slider handle at (402, 357)
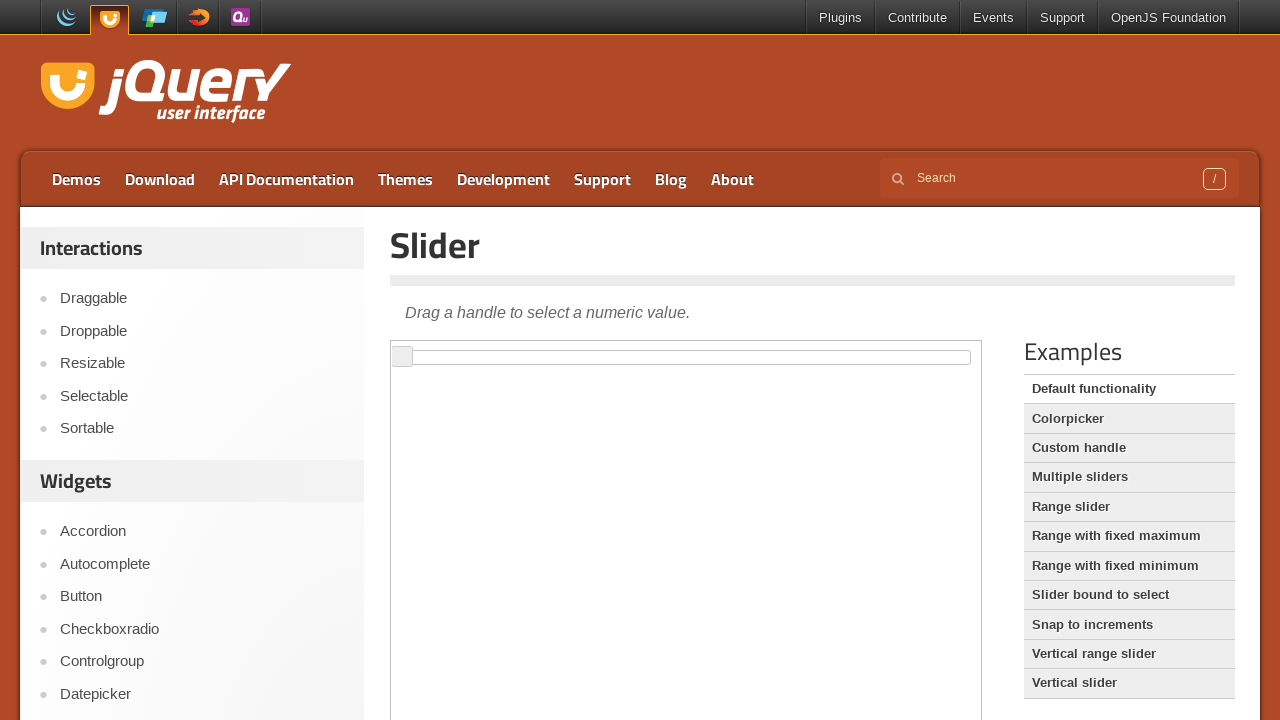

Pressed down the mouse button on the slider handle at (402, 357)
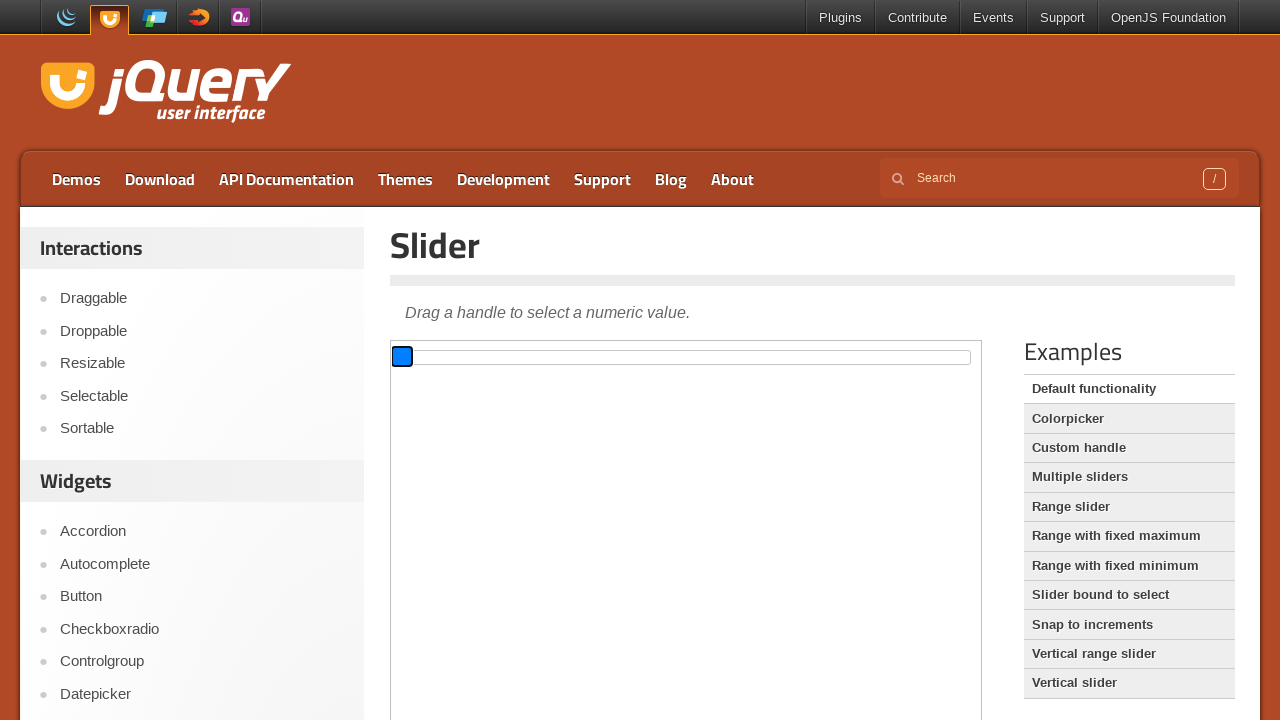

Dragged the slider handle 100 pixels to the right at (502, 357)
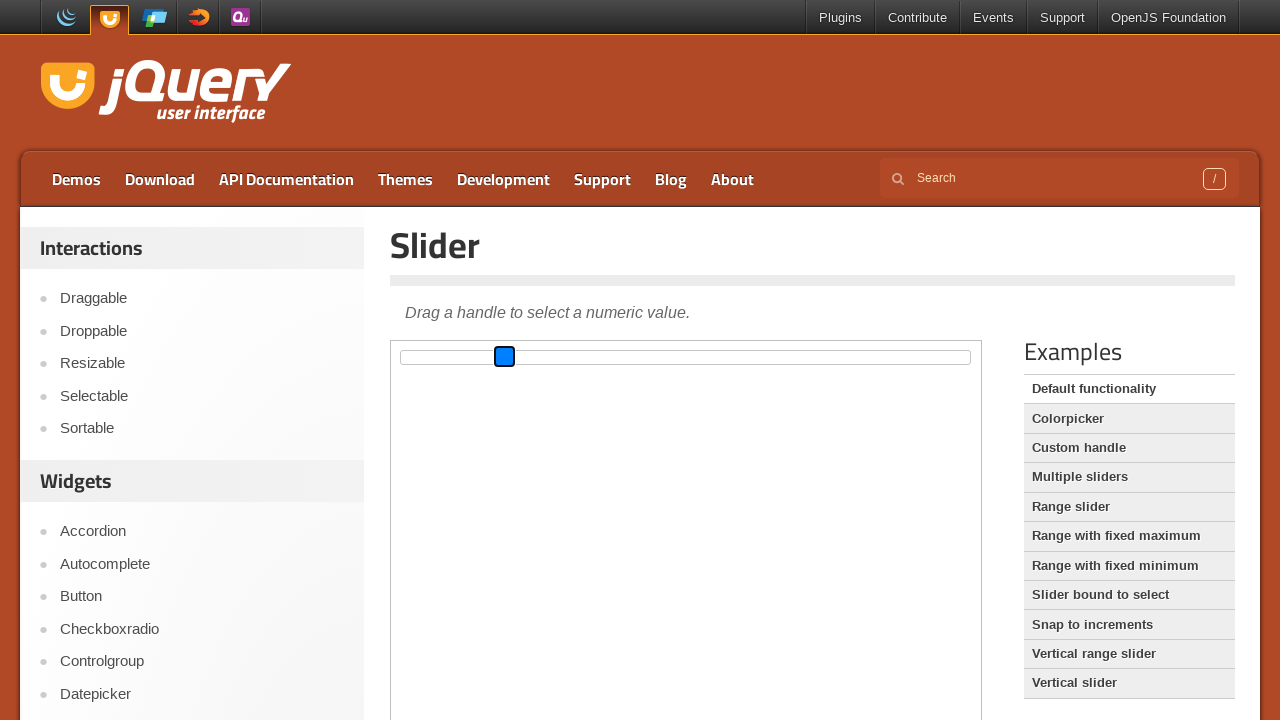

Released the mouse button, completing the slider drag at (502, 357)
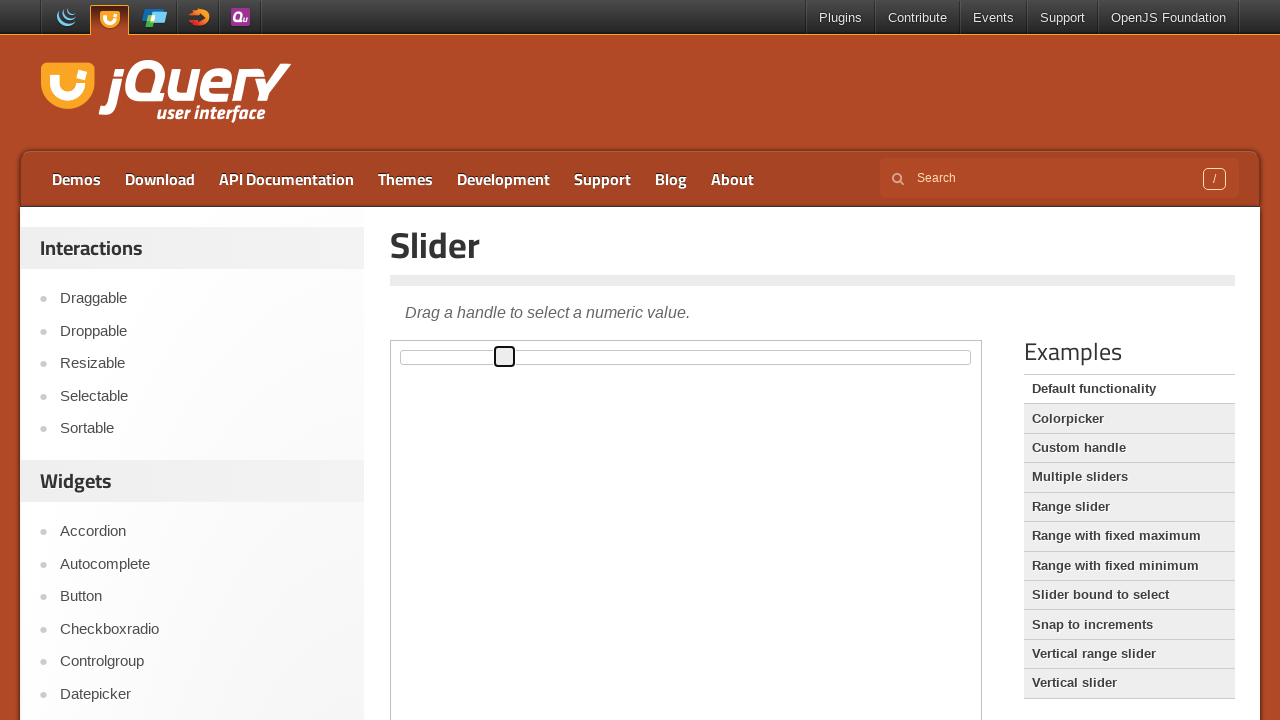

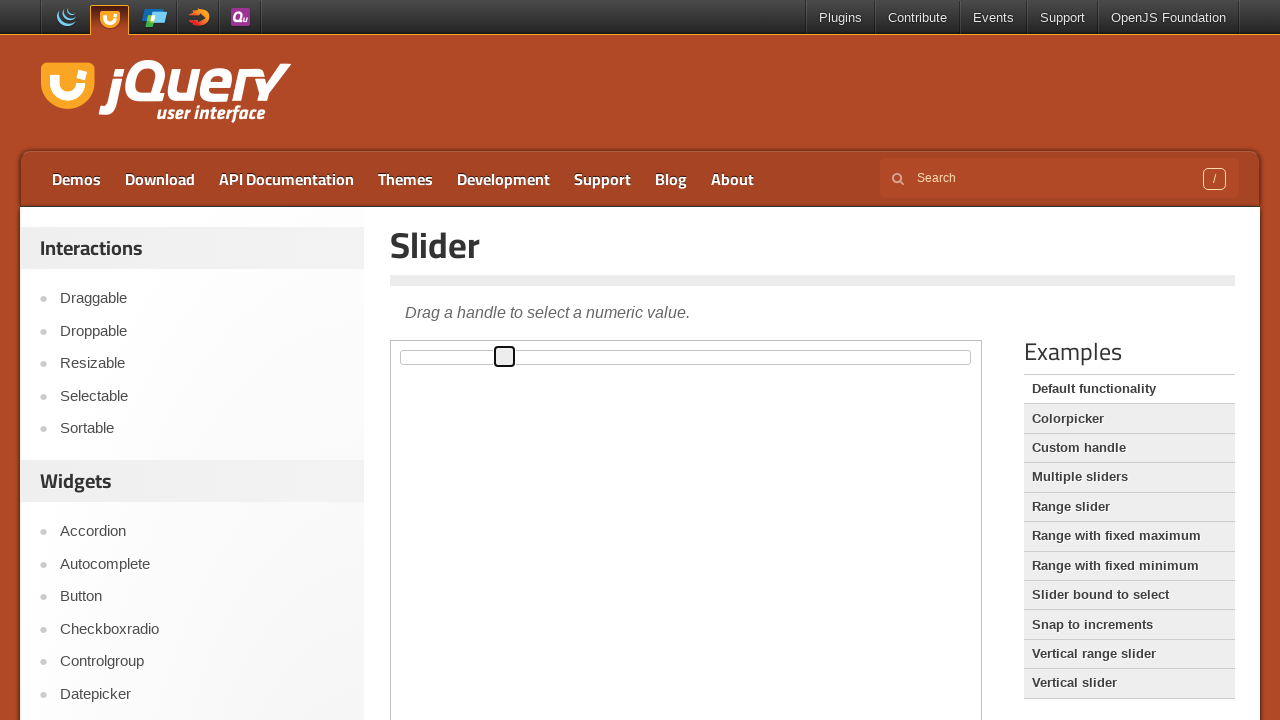